Tests vertical scrolling functionality by navigating to a practice page and scrolling down 500 pixels using JavaScript execution

Starting URL: https://rahulshettyacademy.com/AutomationPractice/

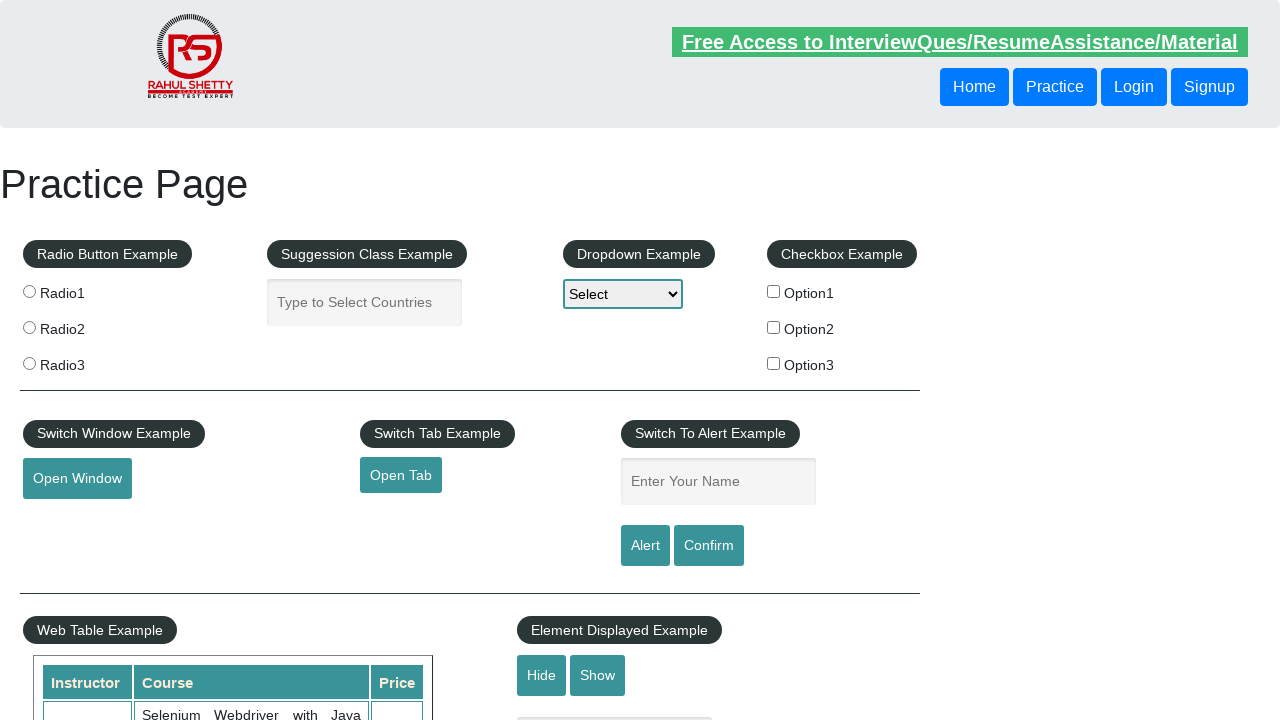

Navigated to AutomationPractice page
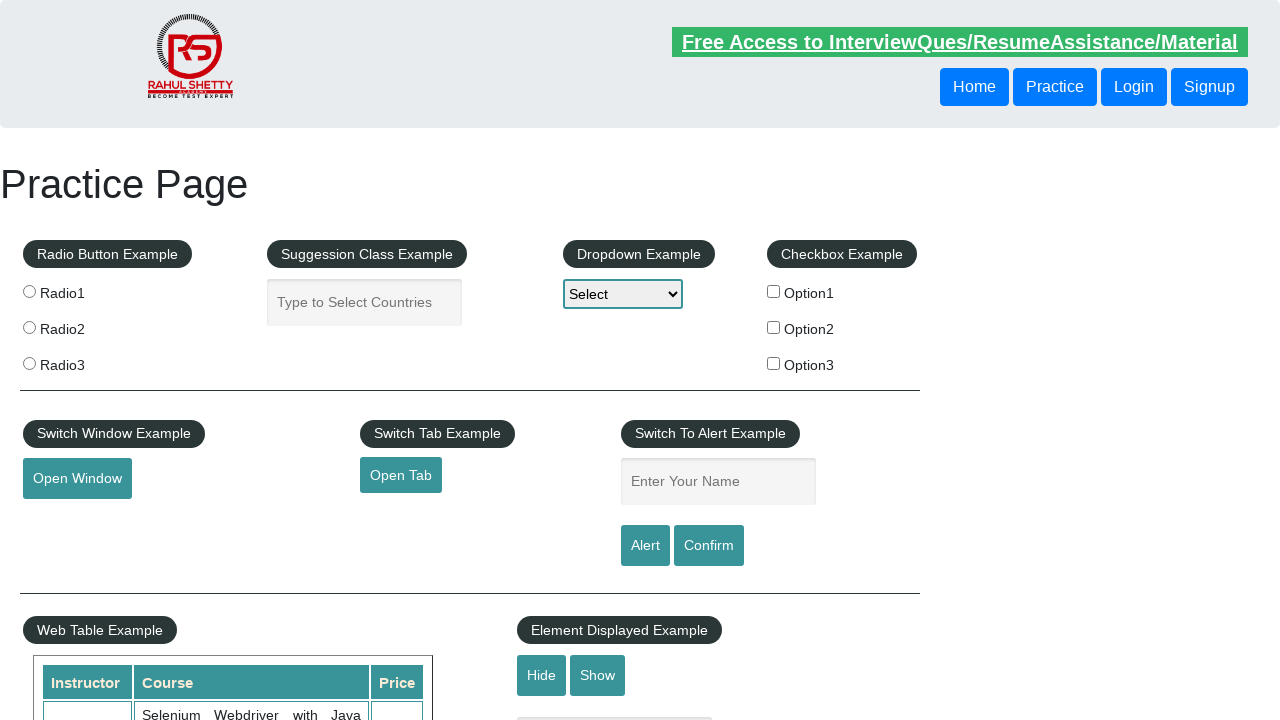

Scrolled down 500 pixels using JavaScript
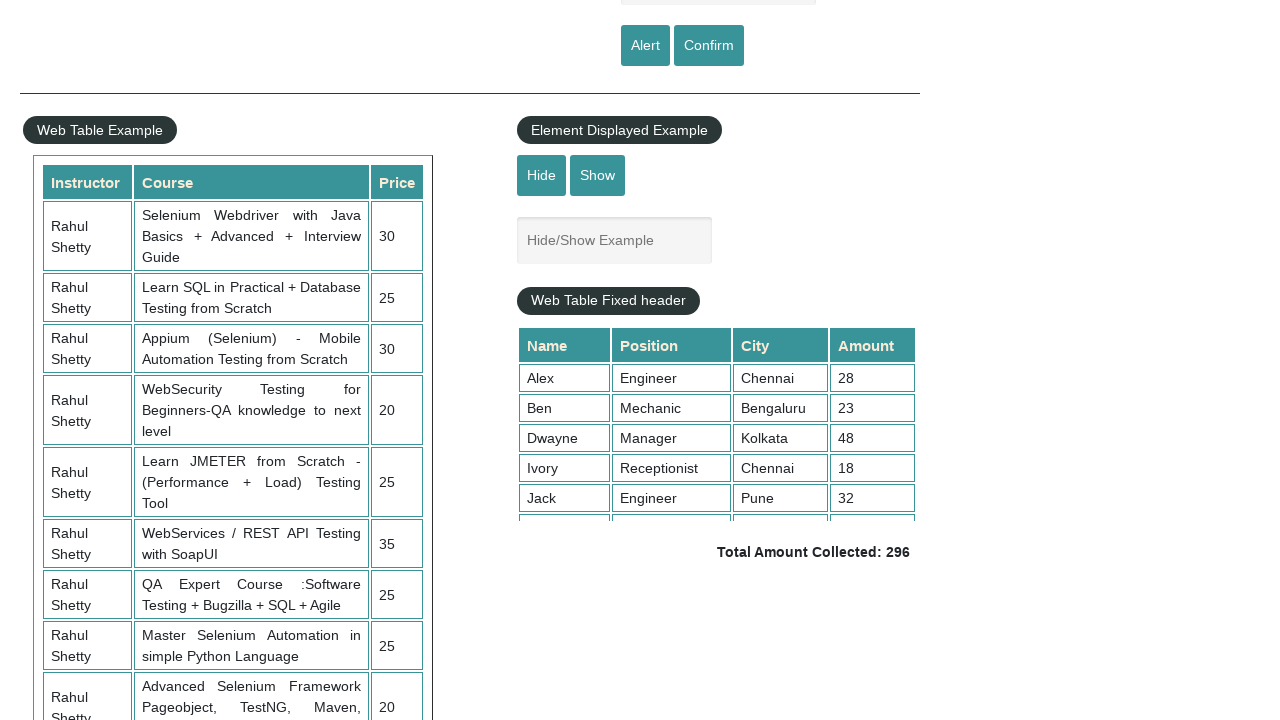

Waited 1 second to observe scroll effect
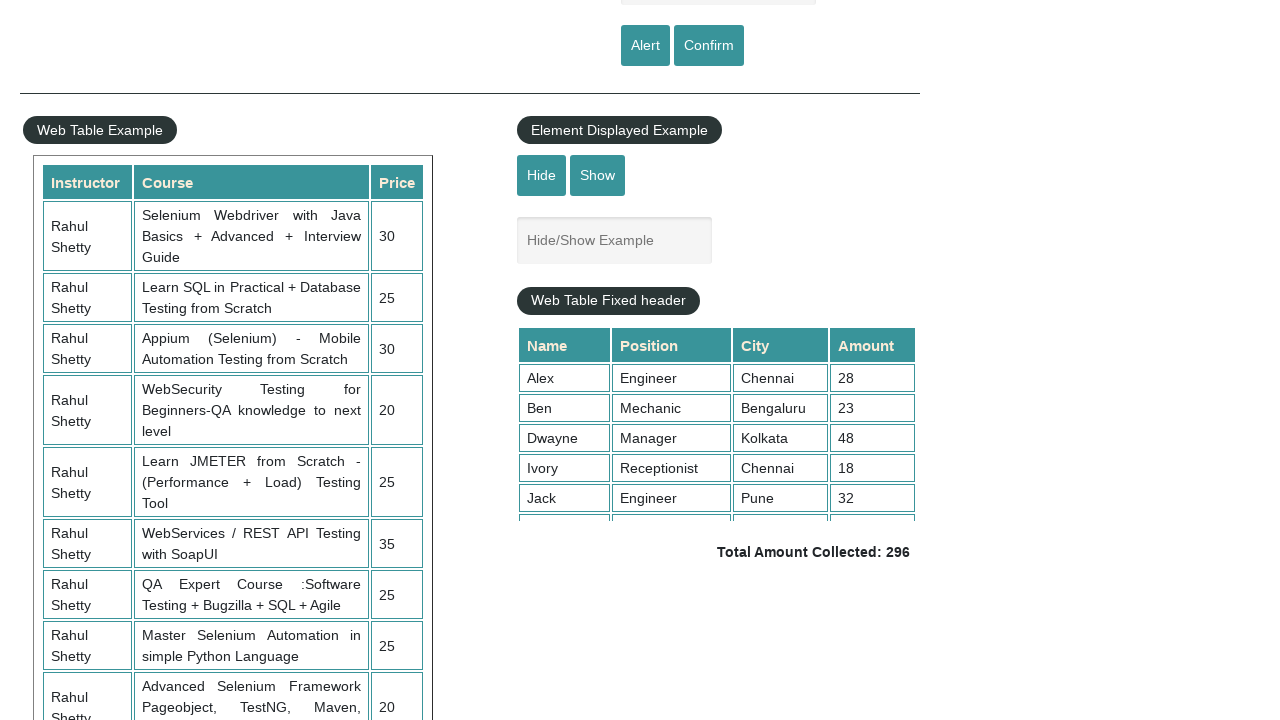

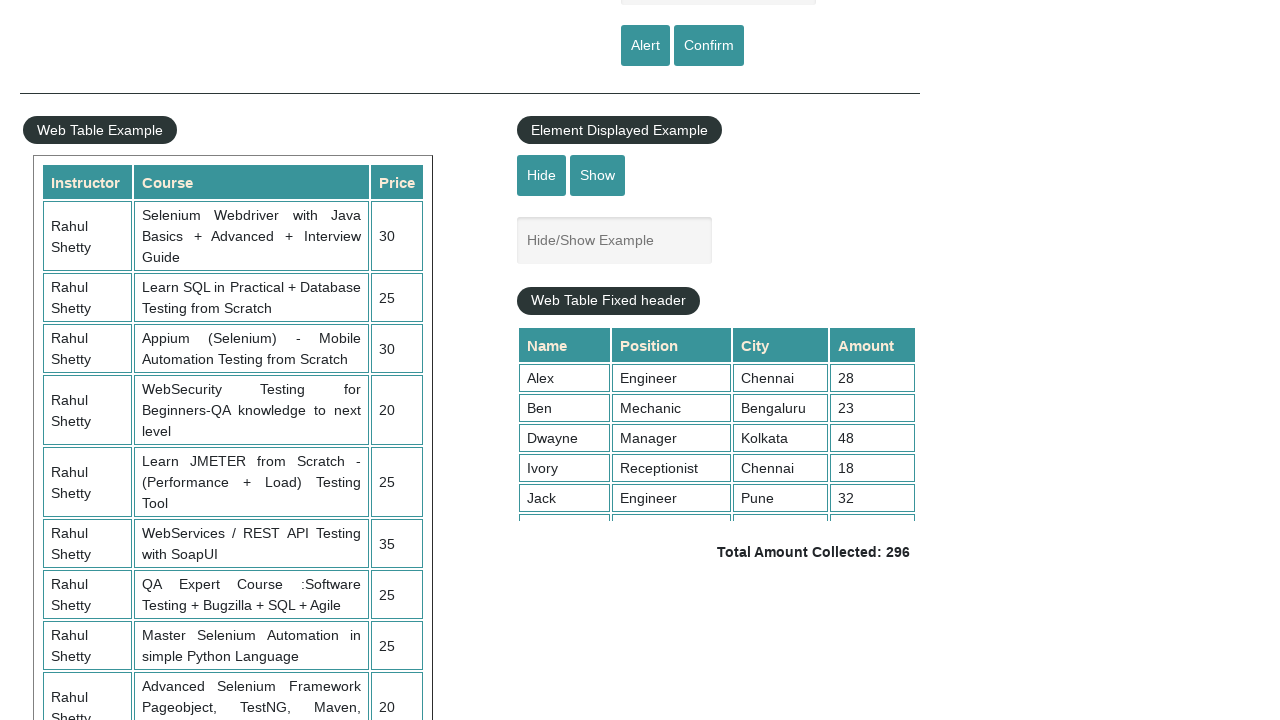